Tests the add/remove elements functionality by clicking Add Element button to create a Delete button, verifying it appears, then clicking Delete to remove it

Starting URL: https://the-internet.herokuapp.com/add_remove_elements/

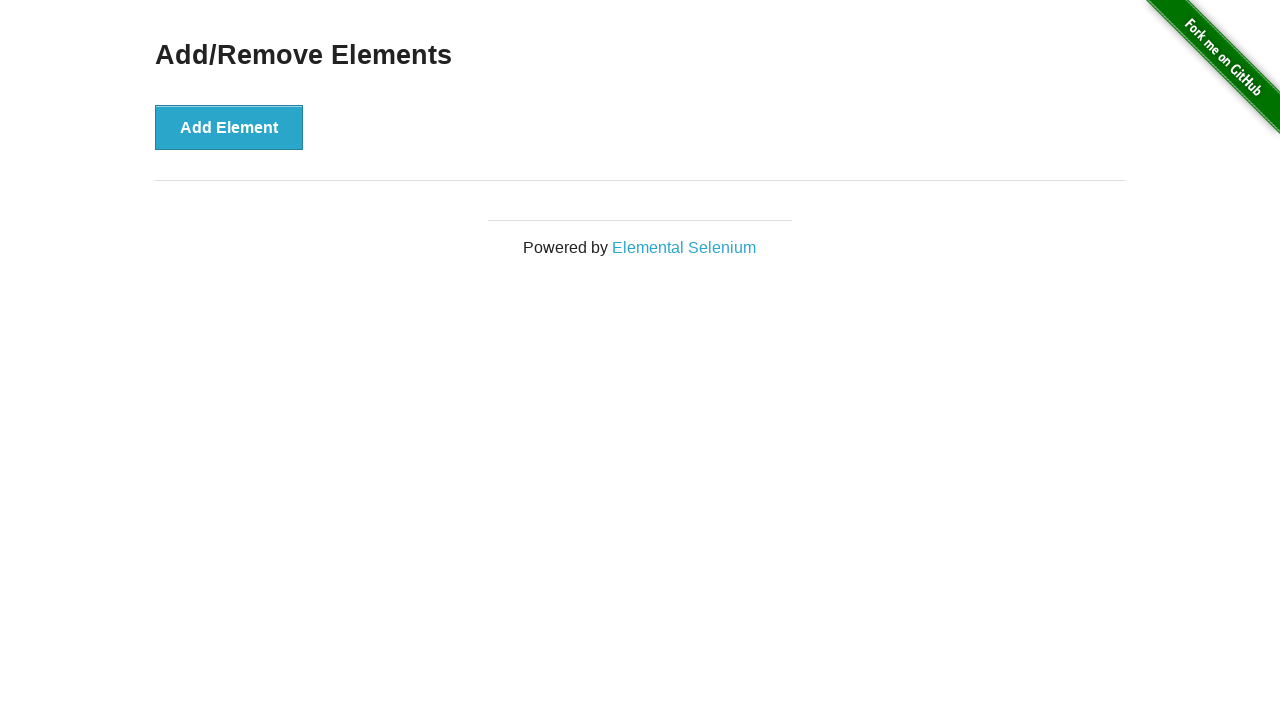

Clicked Add Element button to create a new delete element at (229, 127) on button[onclick='addElement()']
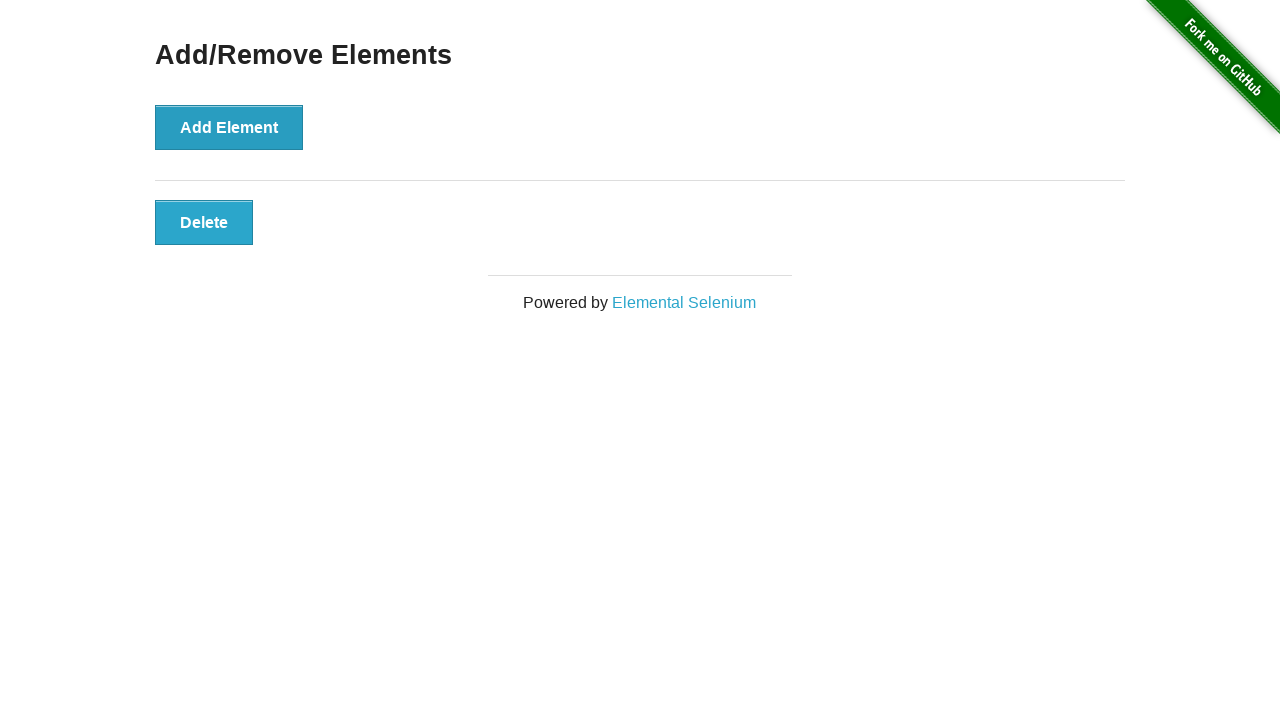

Verified Delete button appeared on the page
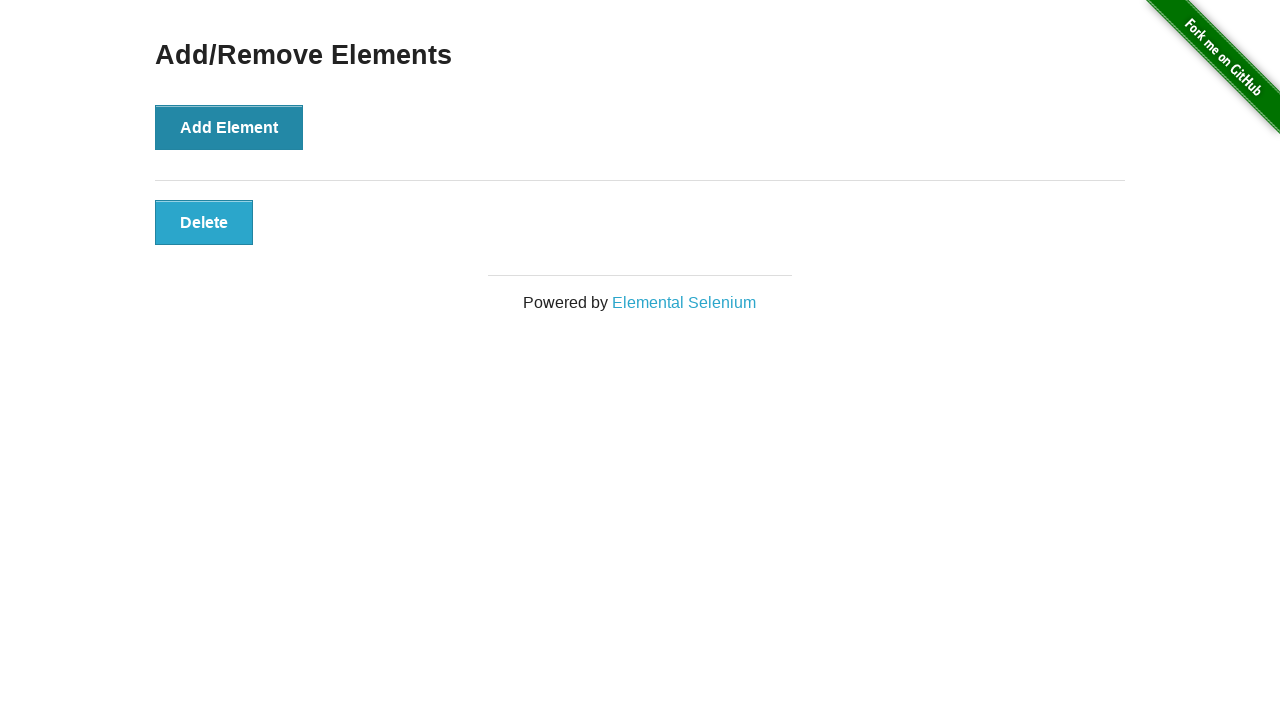

Clicked Delete button to remove the element at (204, 222) on .added-manually
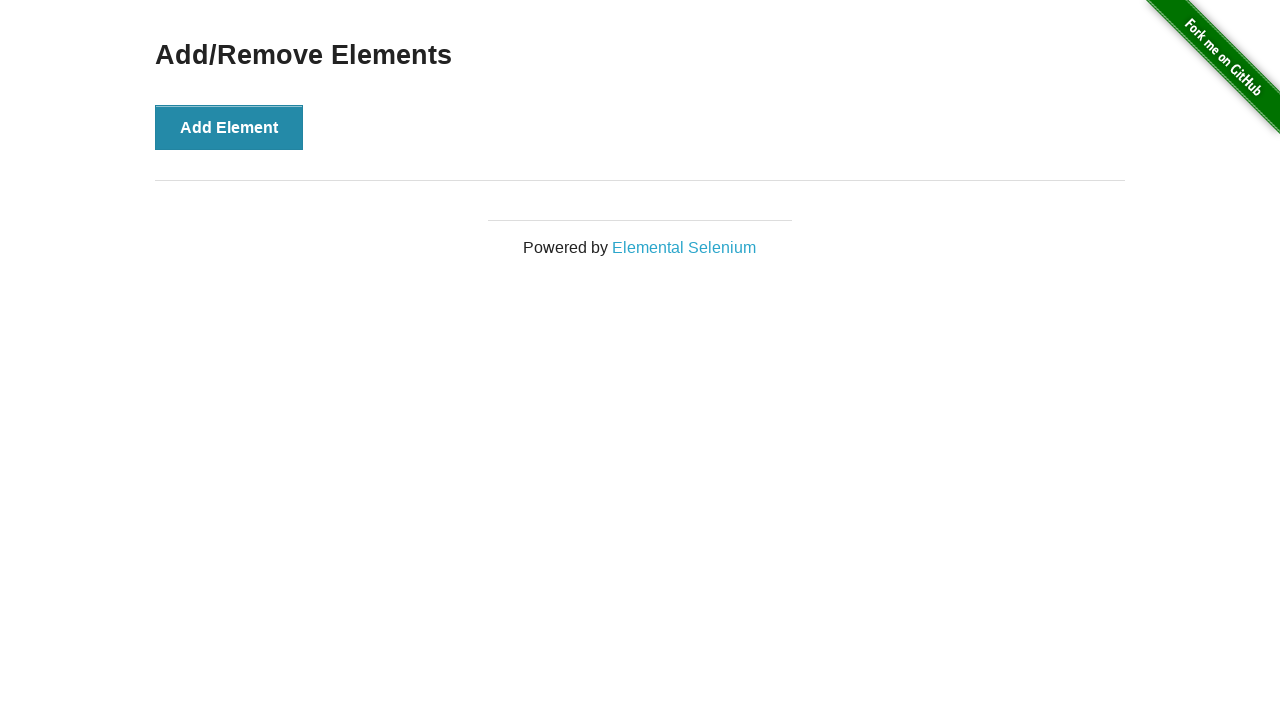

Verified main heading is still visible after element deletion
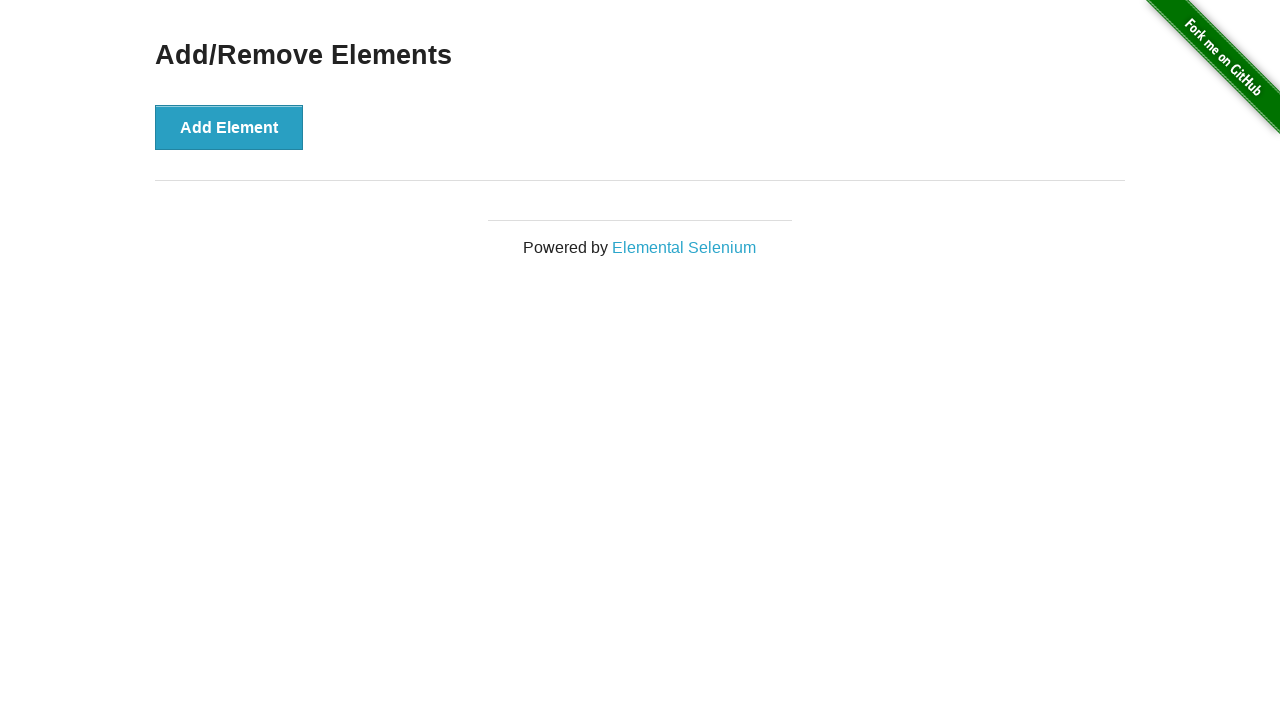

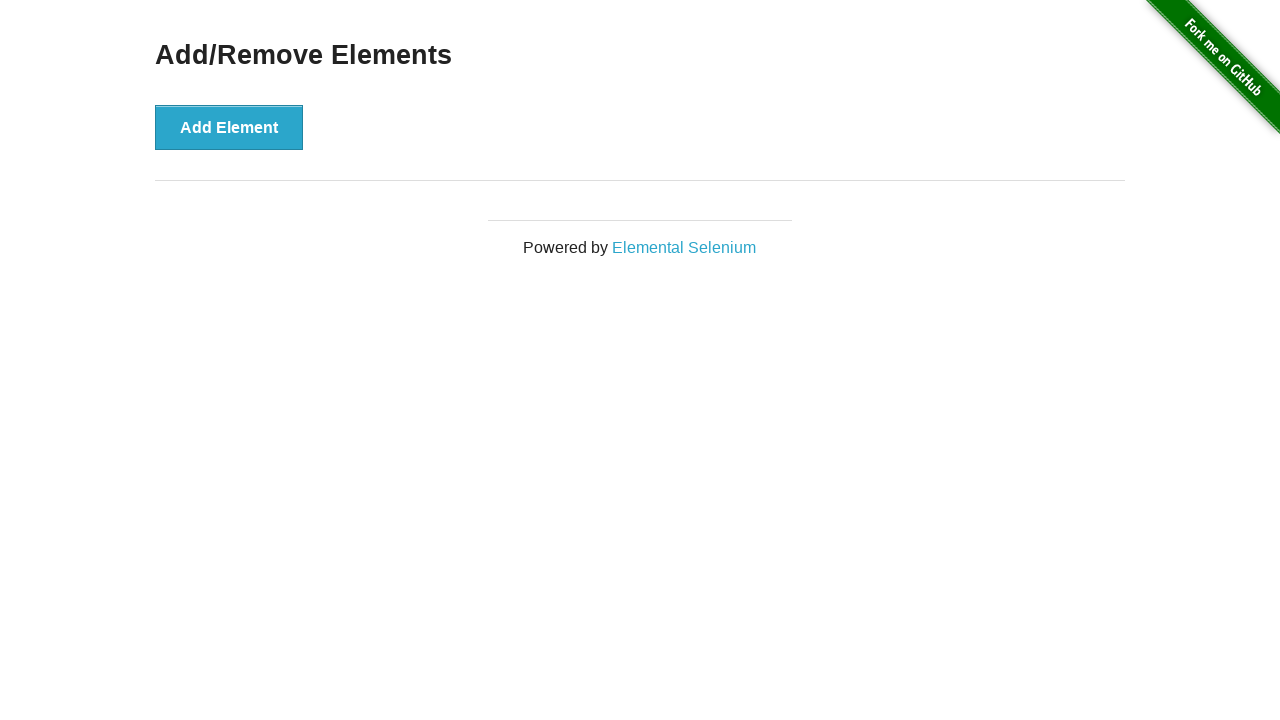